Tests adding a product to cart by ctrl+clicking to open in new tab, adding to cart, closing the modal, then navigating to cart to verify the product was added correctly.

Starting URL: http://testshop.qa-practice.com/

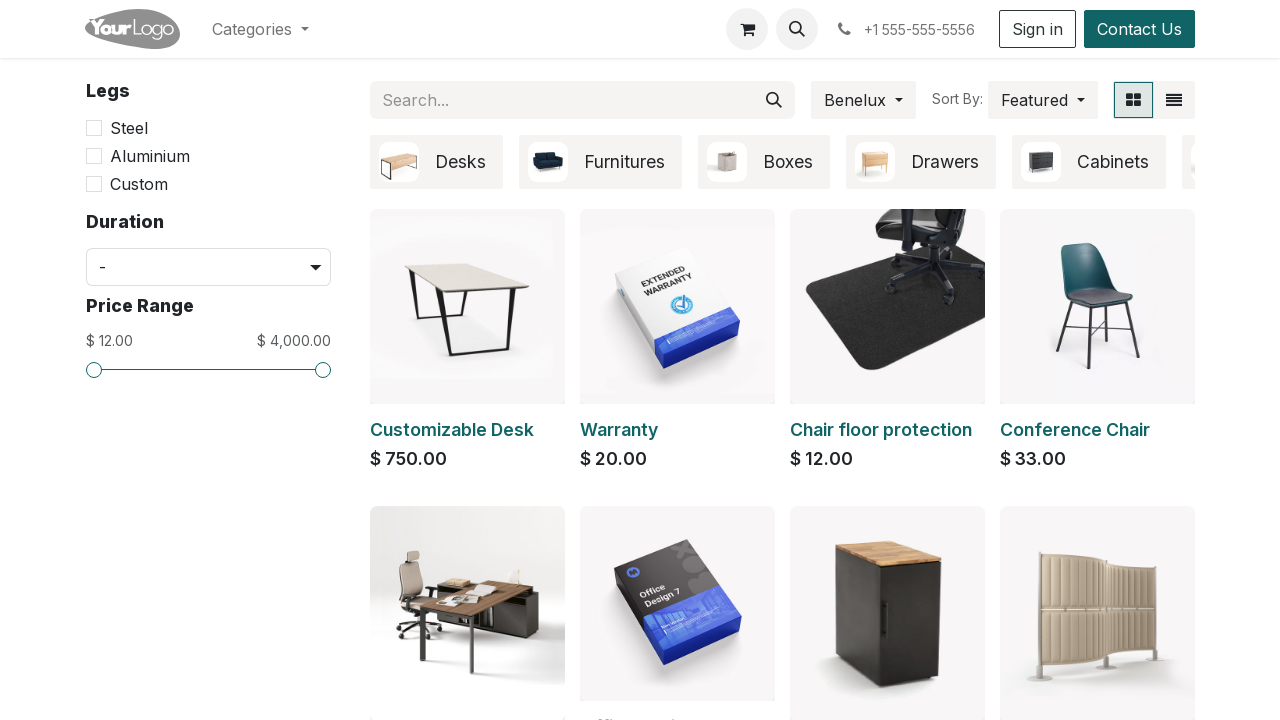

Pressed Control key down
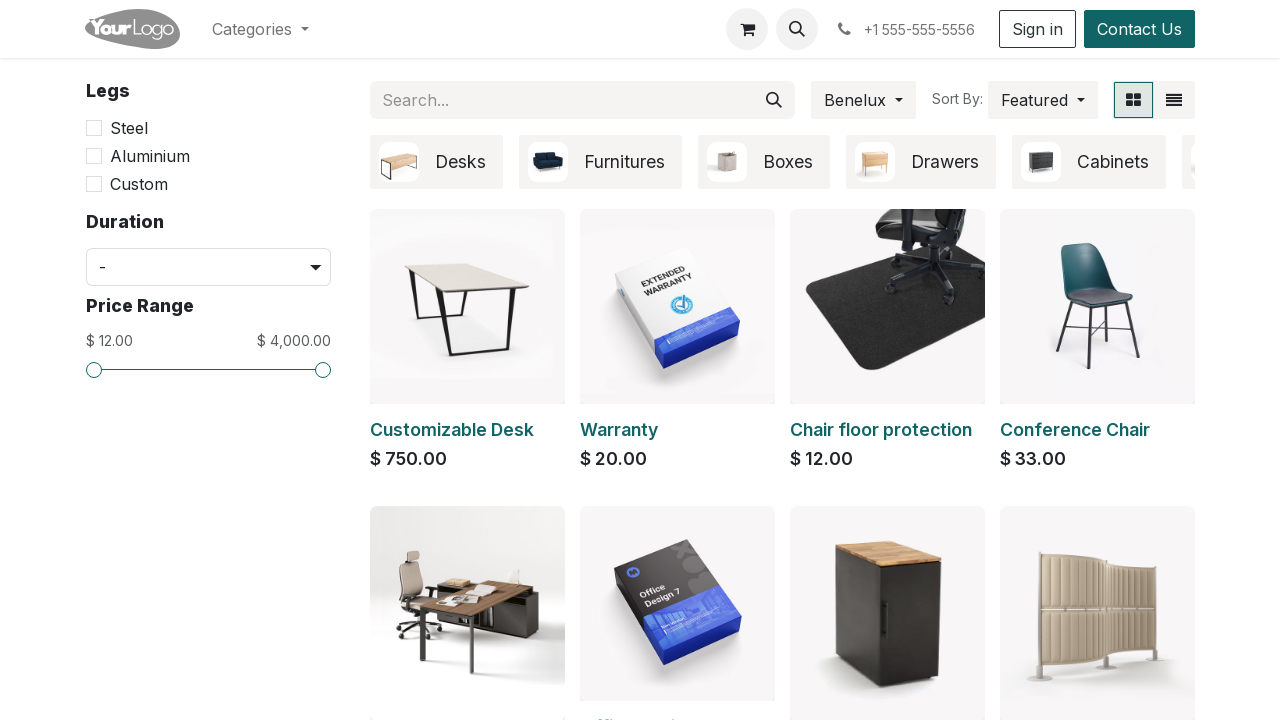

Clicked 'Customizable Desk' link with Control key held at (452, 430) on a >> internal:has-text="Customizable Desk"i
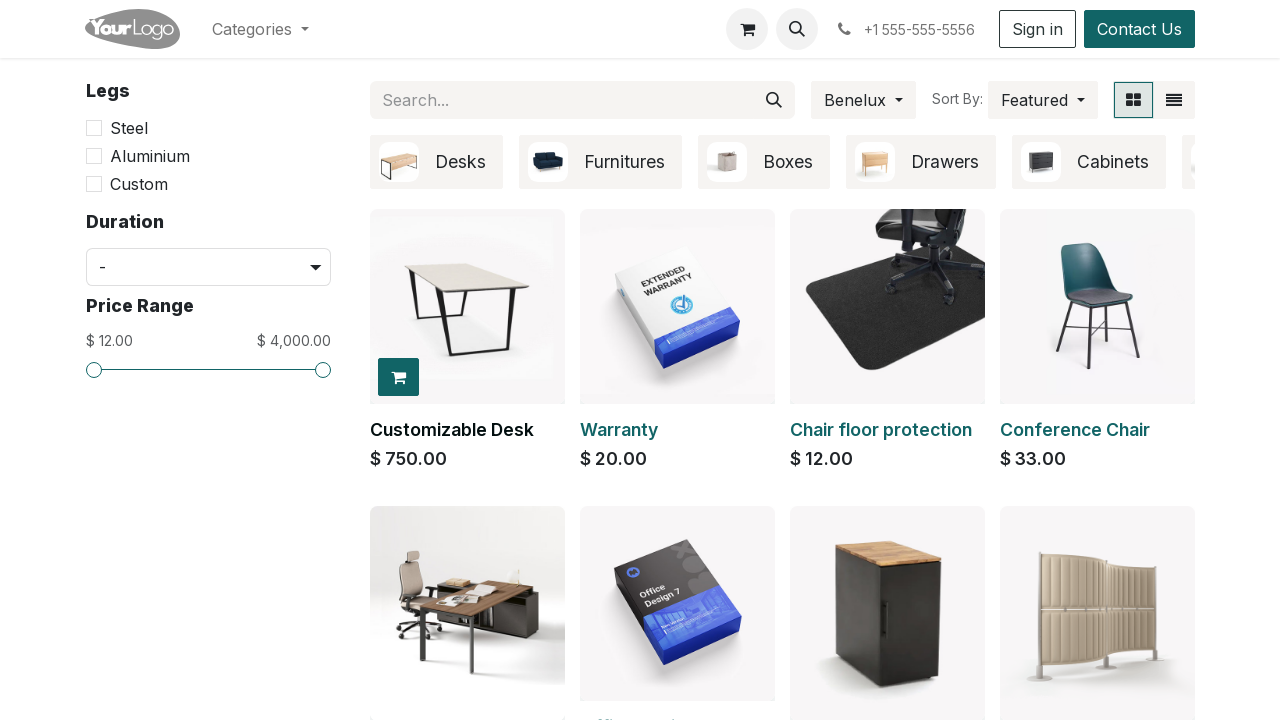

Released Control key
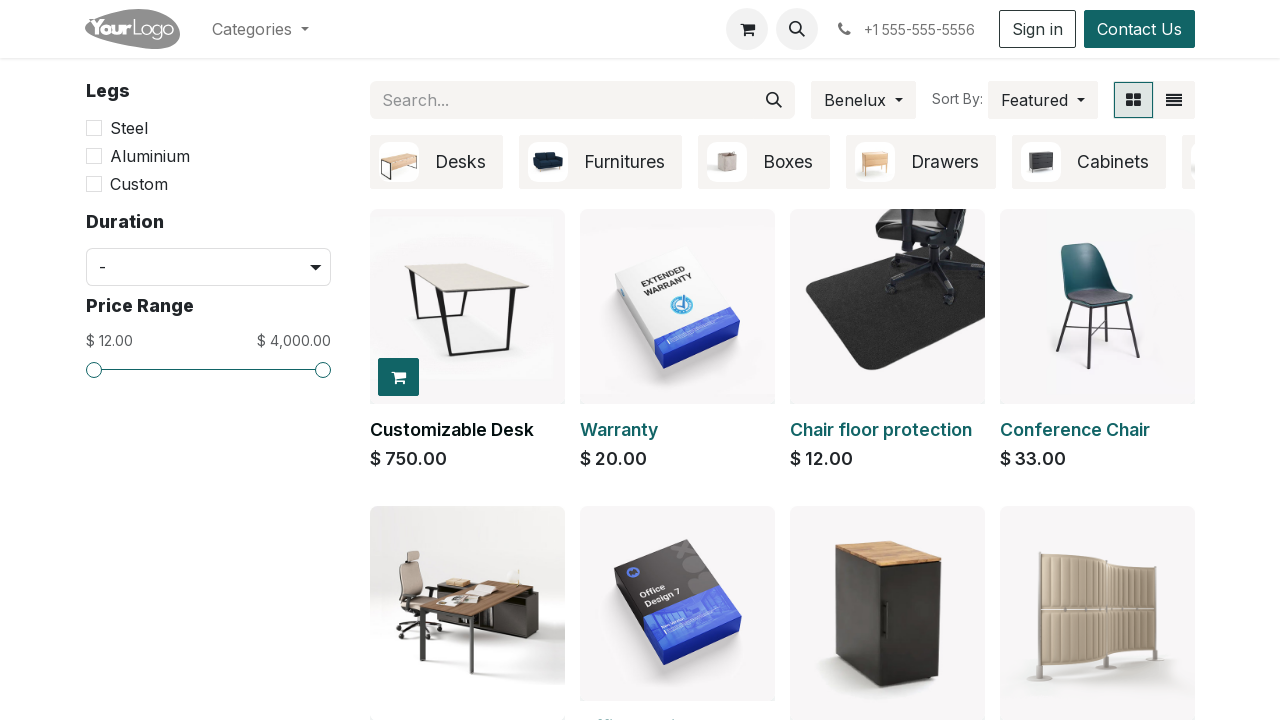

Switched to newly opened product page tab
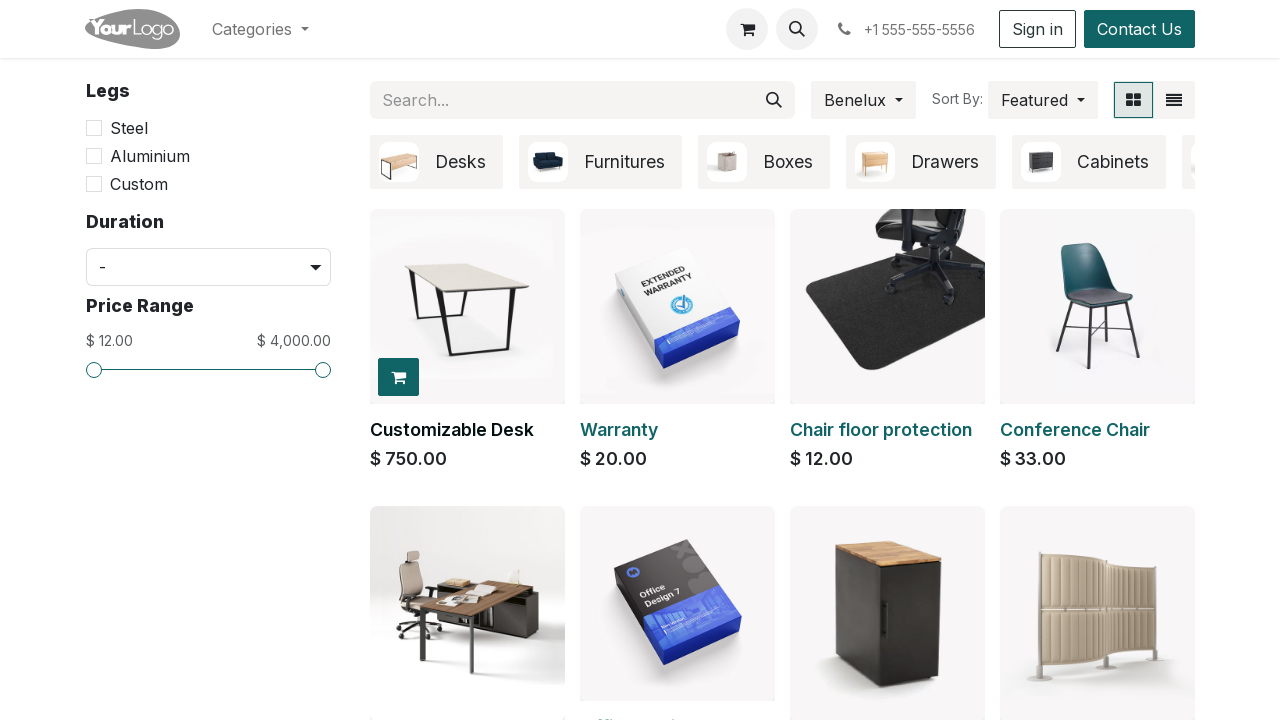

Clicked 'Add to Cart' button on product page at (858, 493) on #add_to_cart
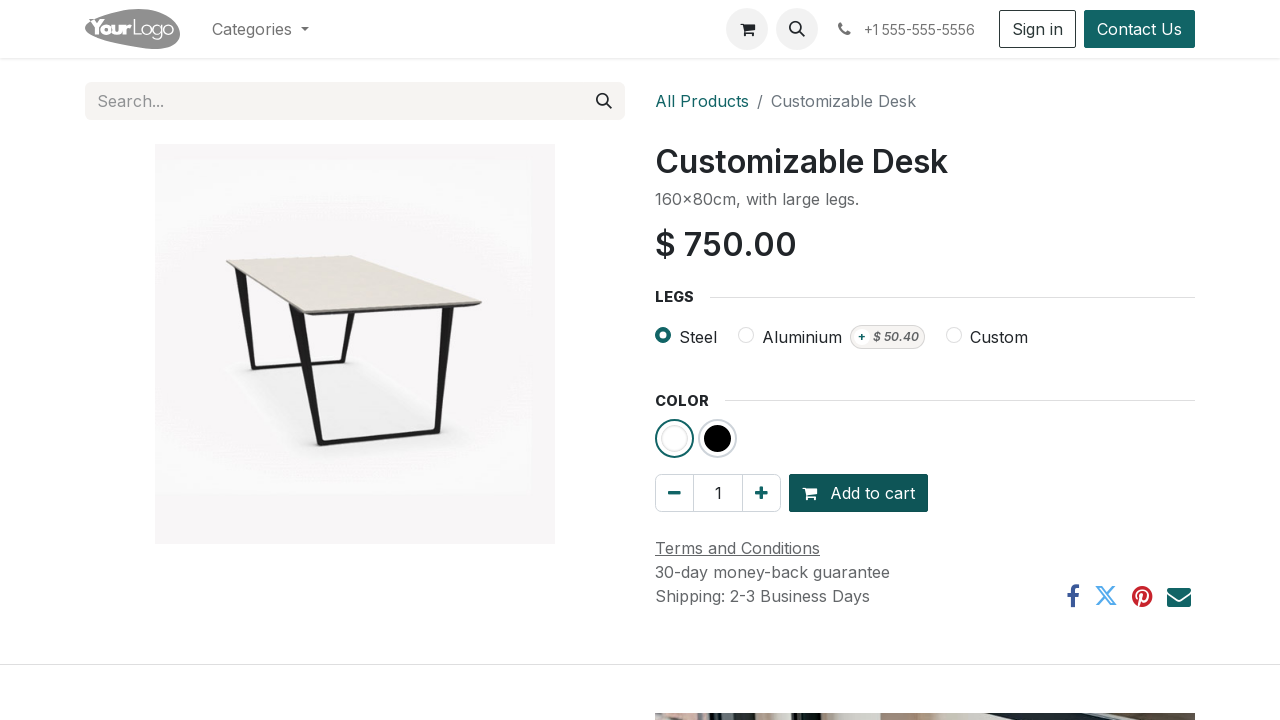

Product added to cart modal appeared
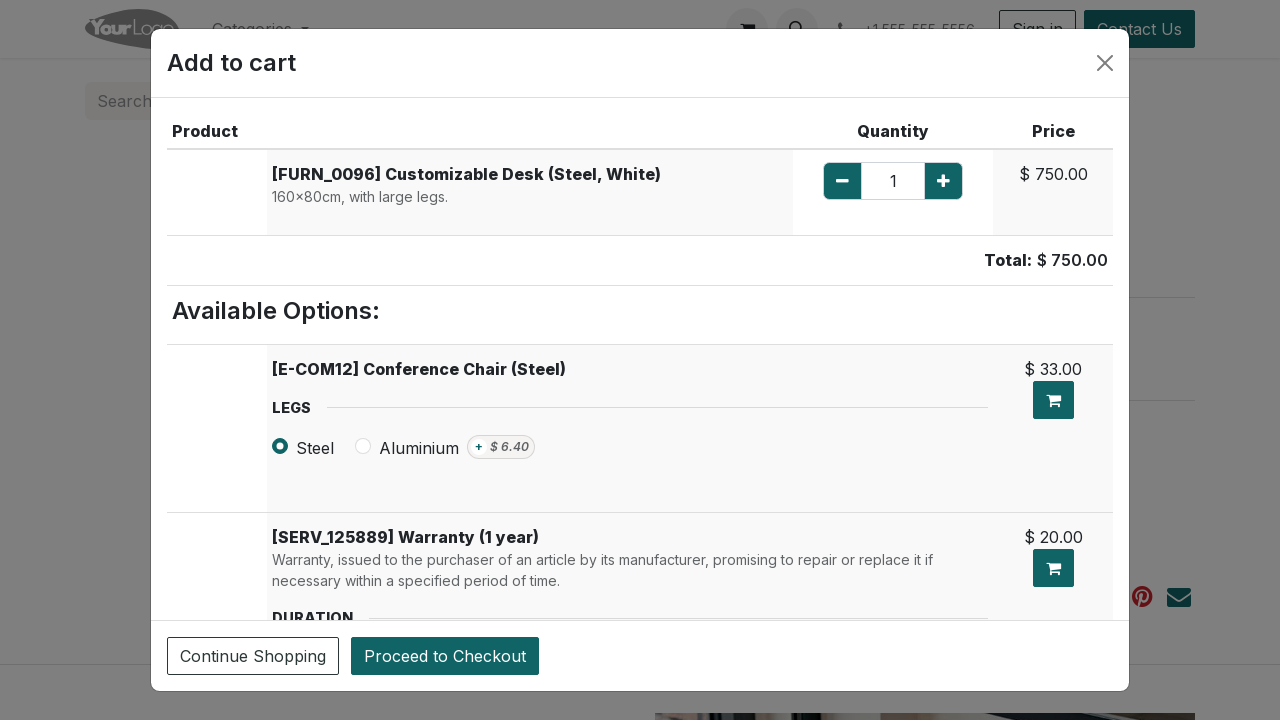

Clicked 'Continue Shopping' button to close modal at (253, 656) on button.btn-secondary
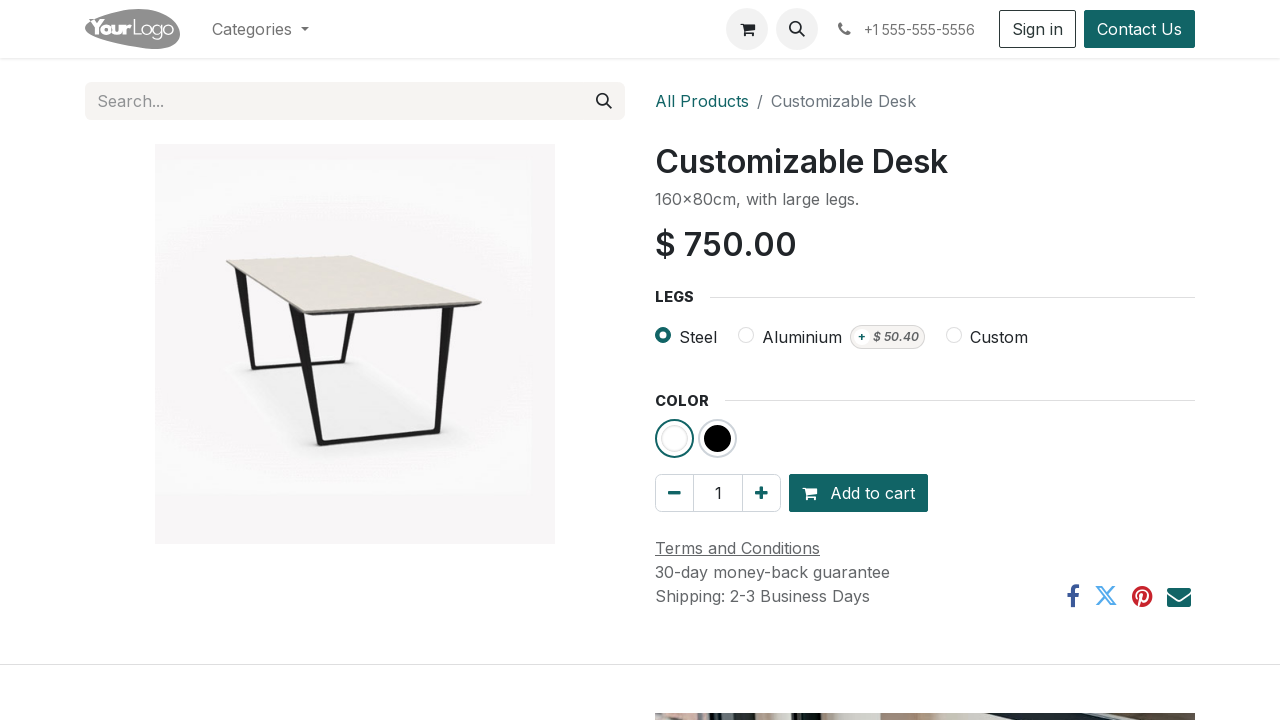

Closed product page tab
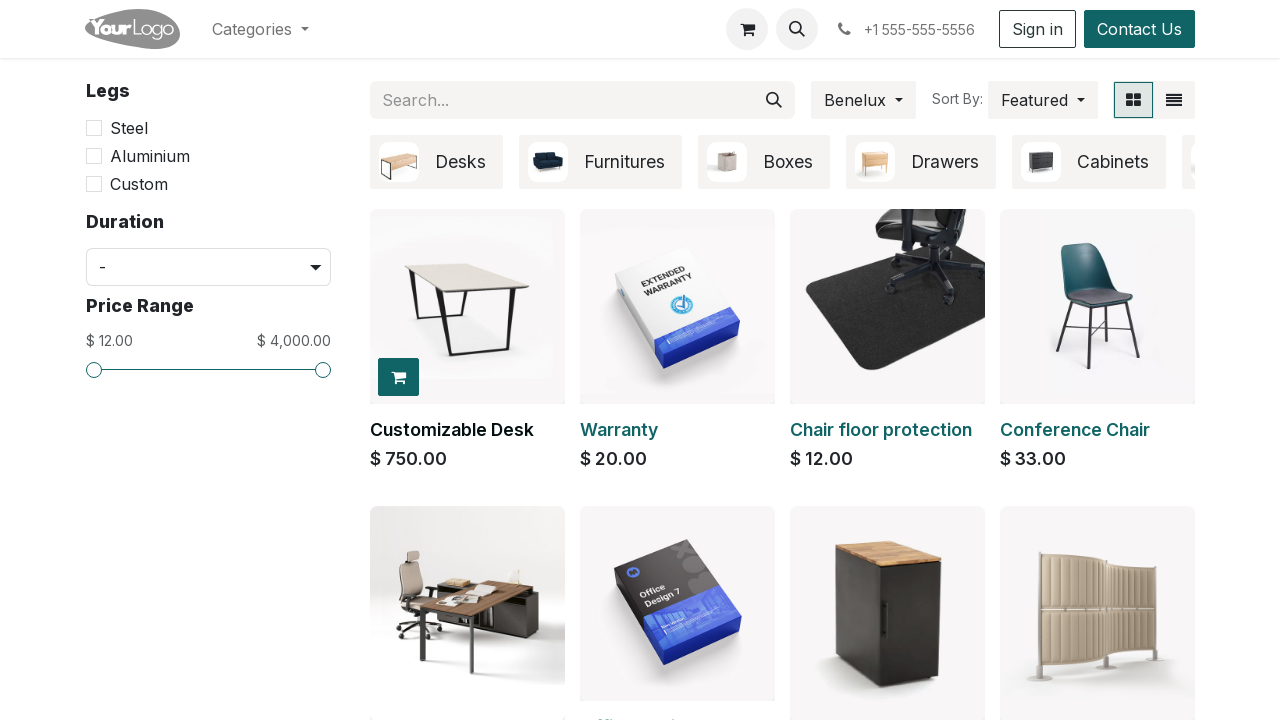

Clicked cart icon on main page at (747, 29) on xpath=//*[@class='o_navlink_background btn position-relative rounded-circle p-1 
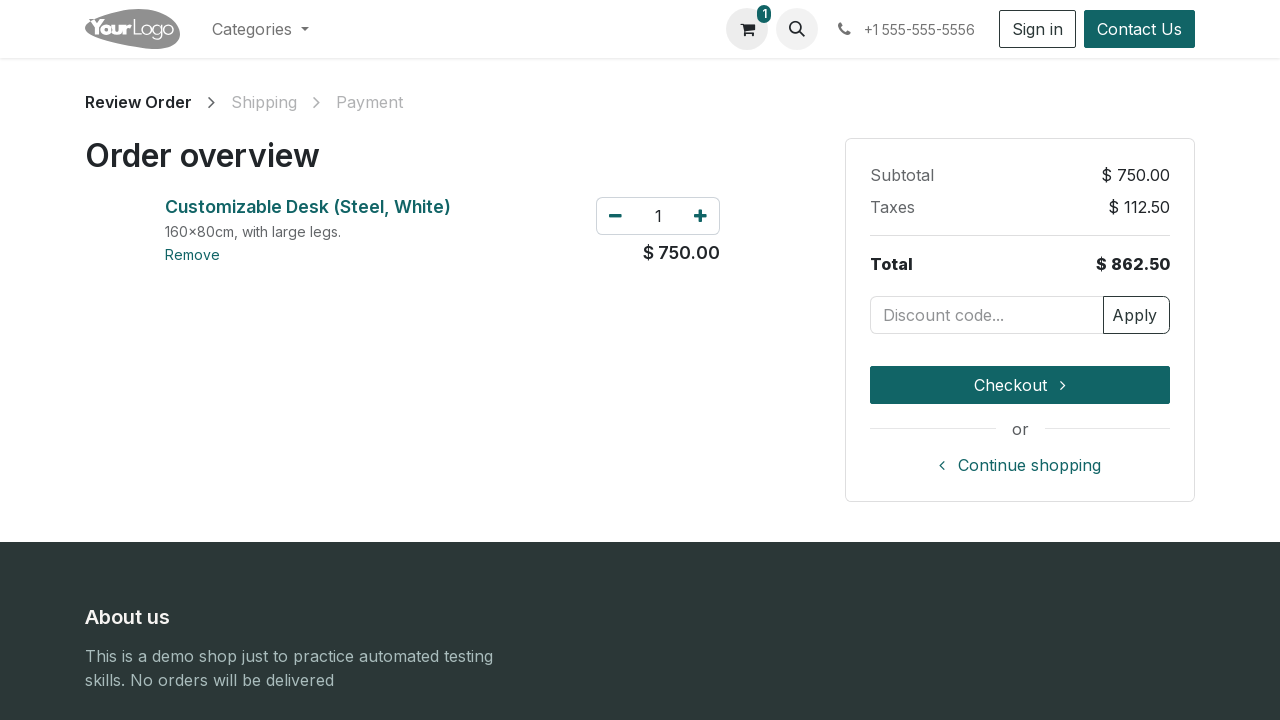

Retrieved order item text: 'Customizable Desk (Steel, White)'
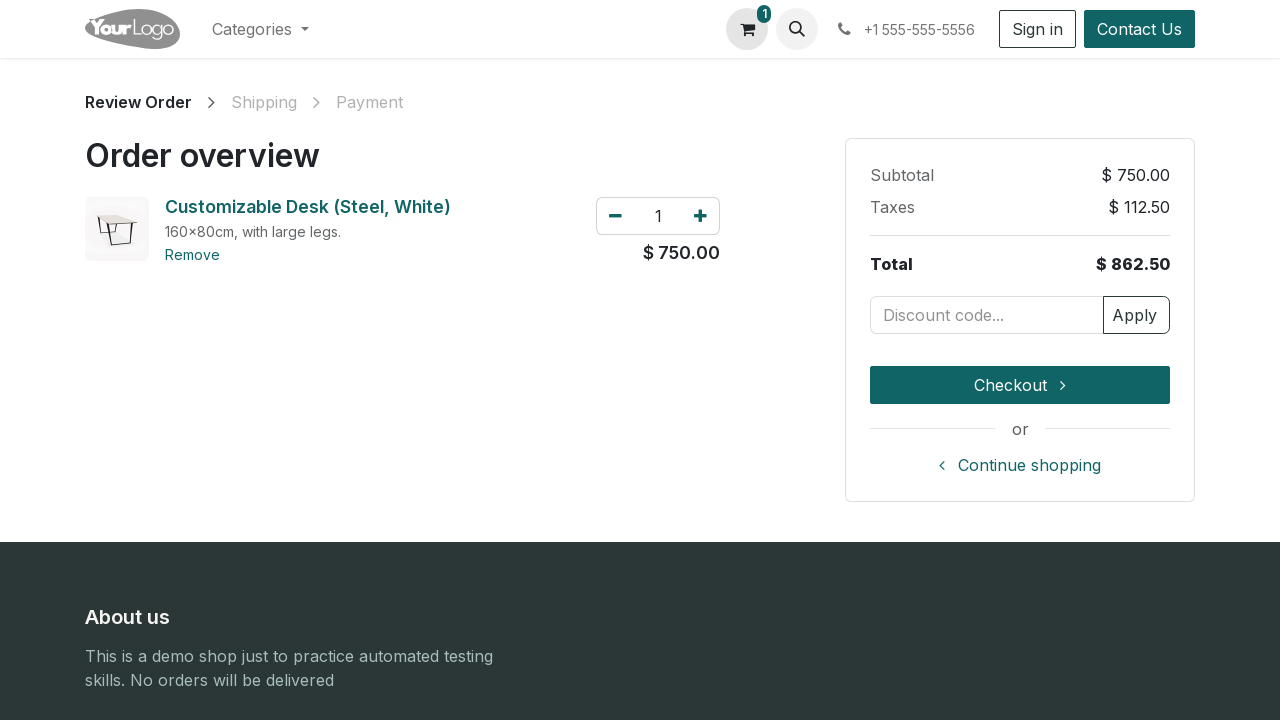

Verified product 'Customizable Desk (Steel, White)' was successfully added to cart
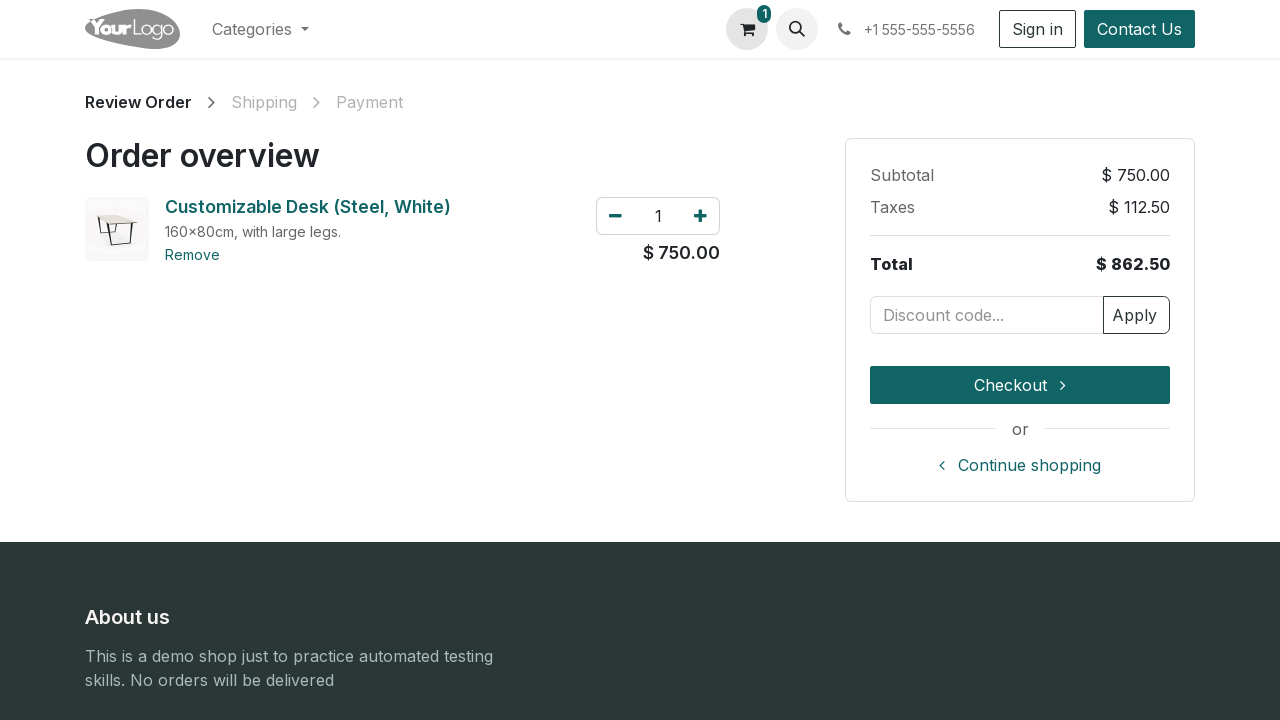

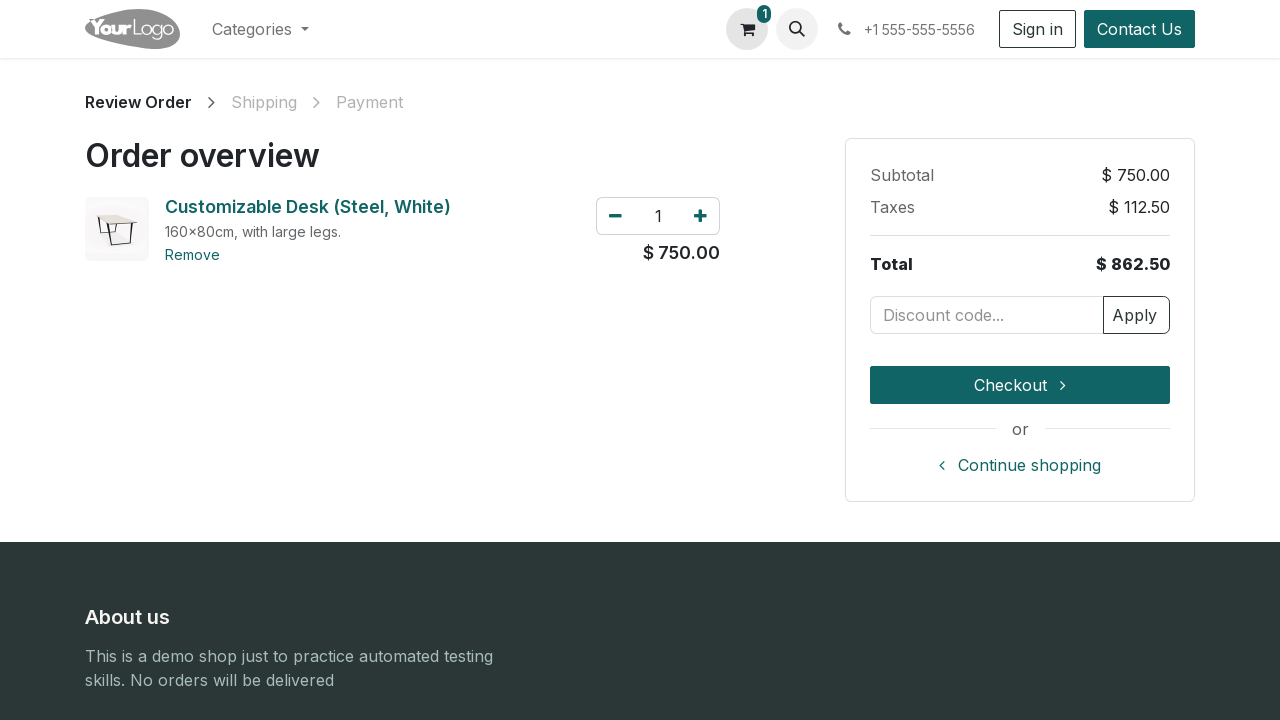